Tests a practice form by filling in personal information fields (name, email, password, gender, birthday), checking a checkbox, and submitting the form to verify successful submission.

Starting URL: https://rahulshettyacademy.com/angularpractice/

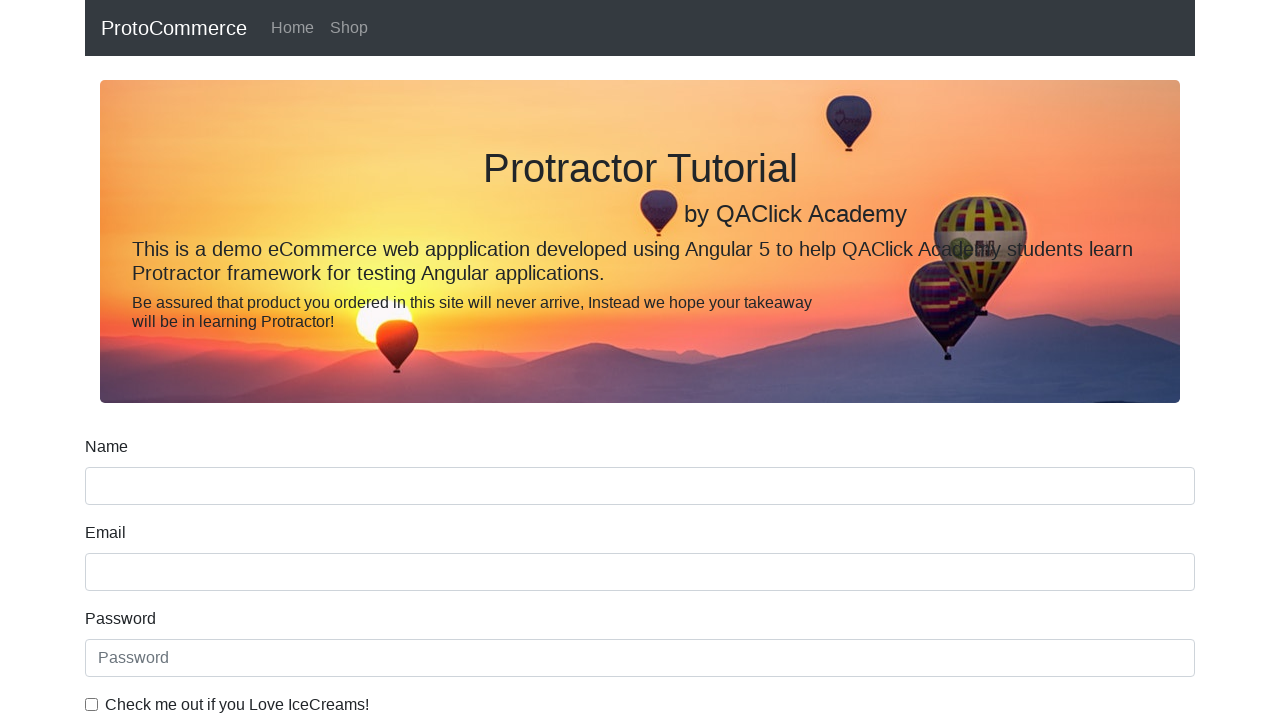

Filled name field with 'Pankaj' on input[name='name']
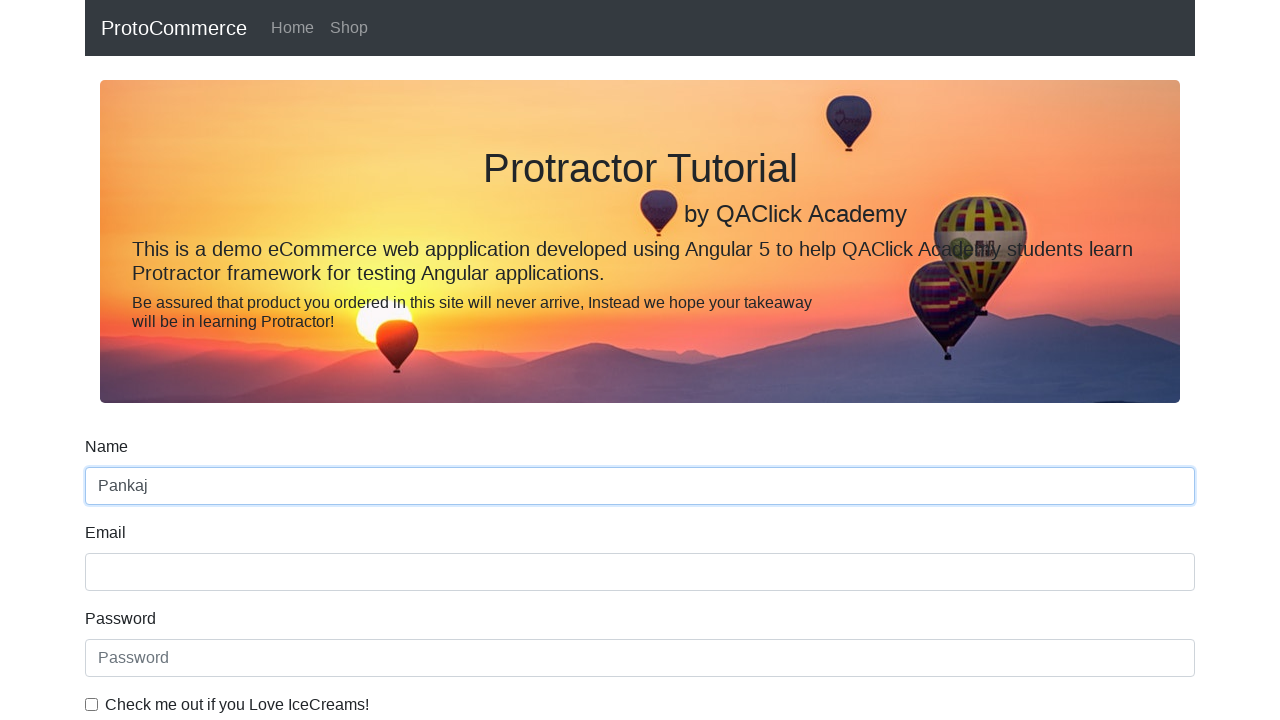

Filled email field with 'Pankaj@gmail.com' on input[name='email']
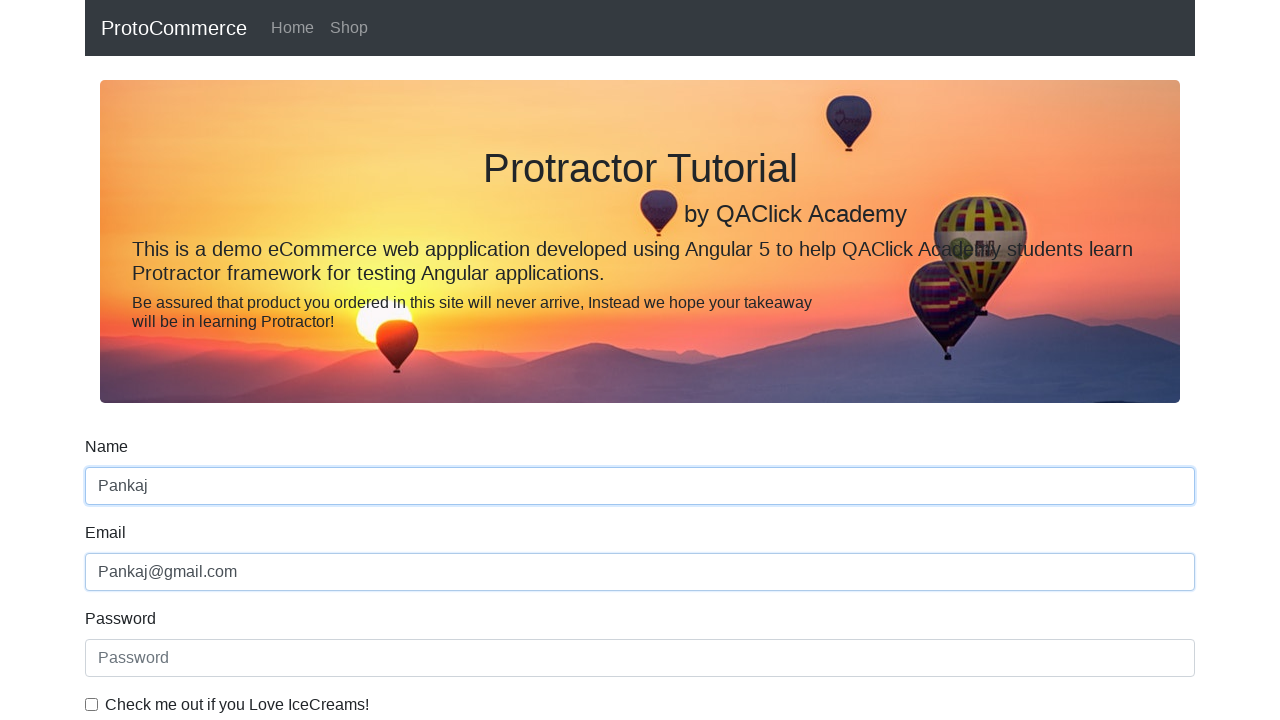

Filled password field with 'Qwerty@123' on input[type='password']
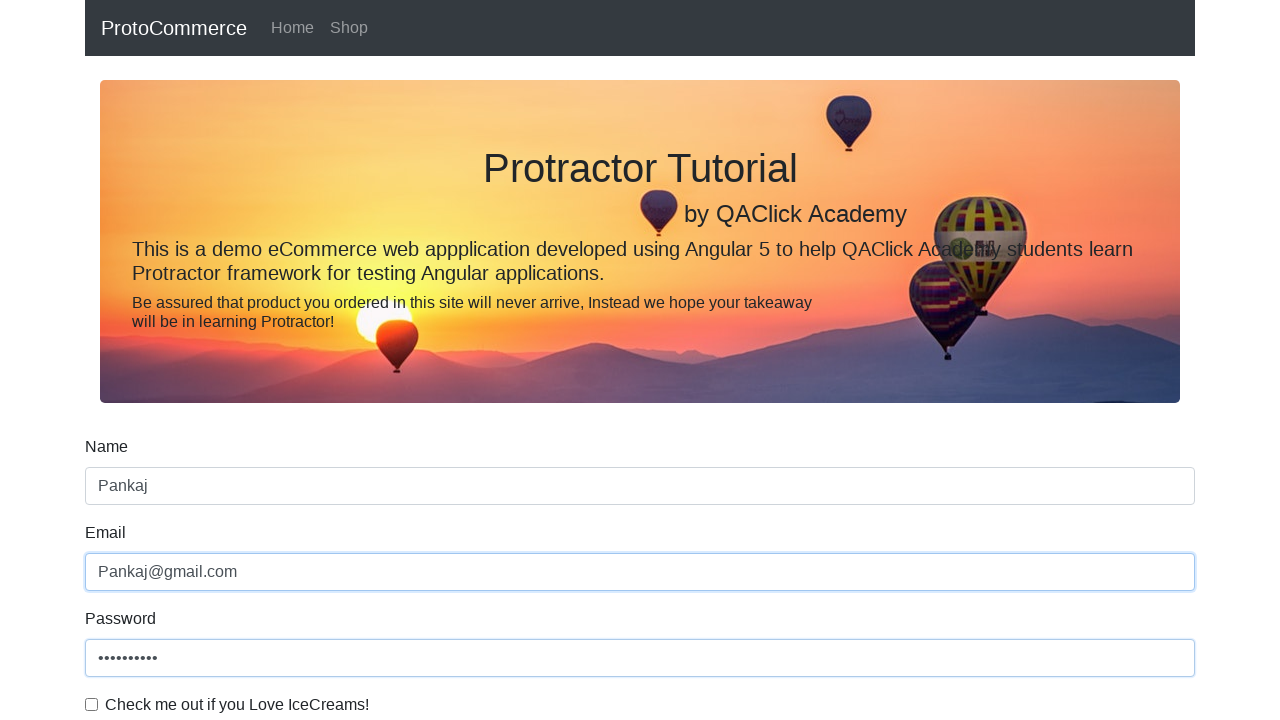

Checked the example checkbox at (92, 704) on #exampleCheck1
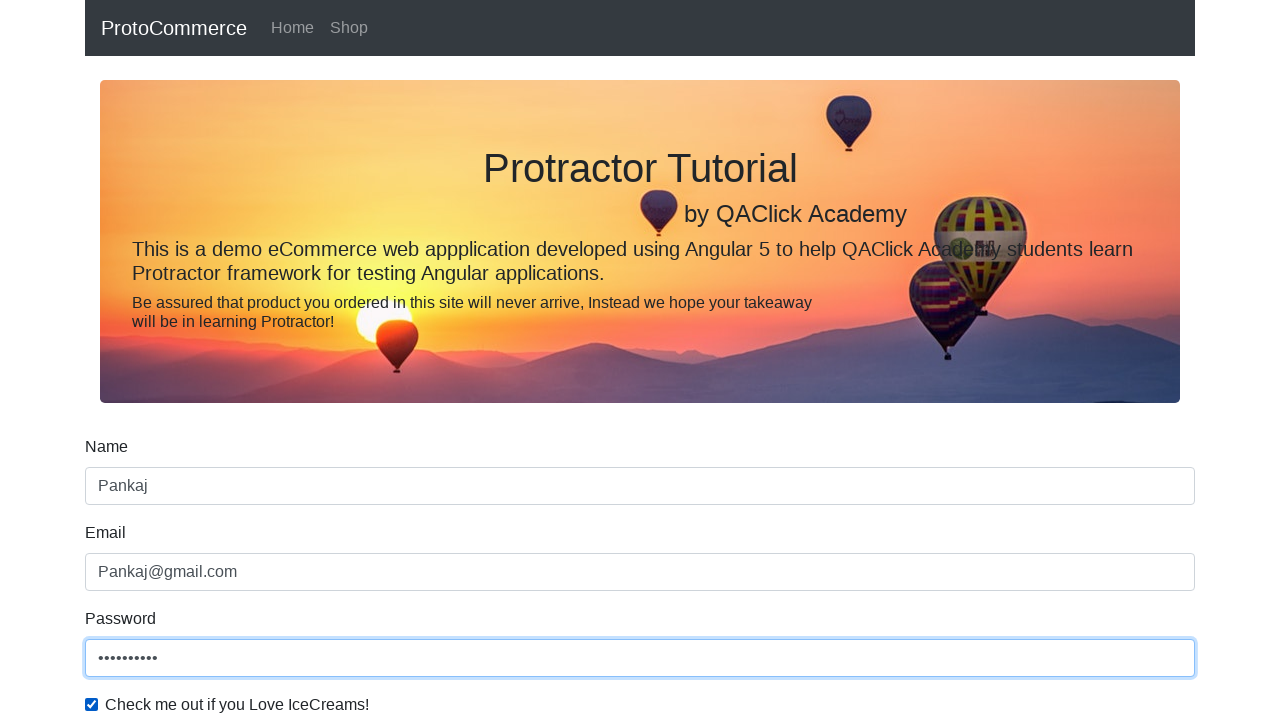

Selected 'Male' from gender dropdown on #exampleFormControlSelect1
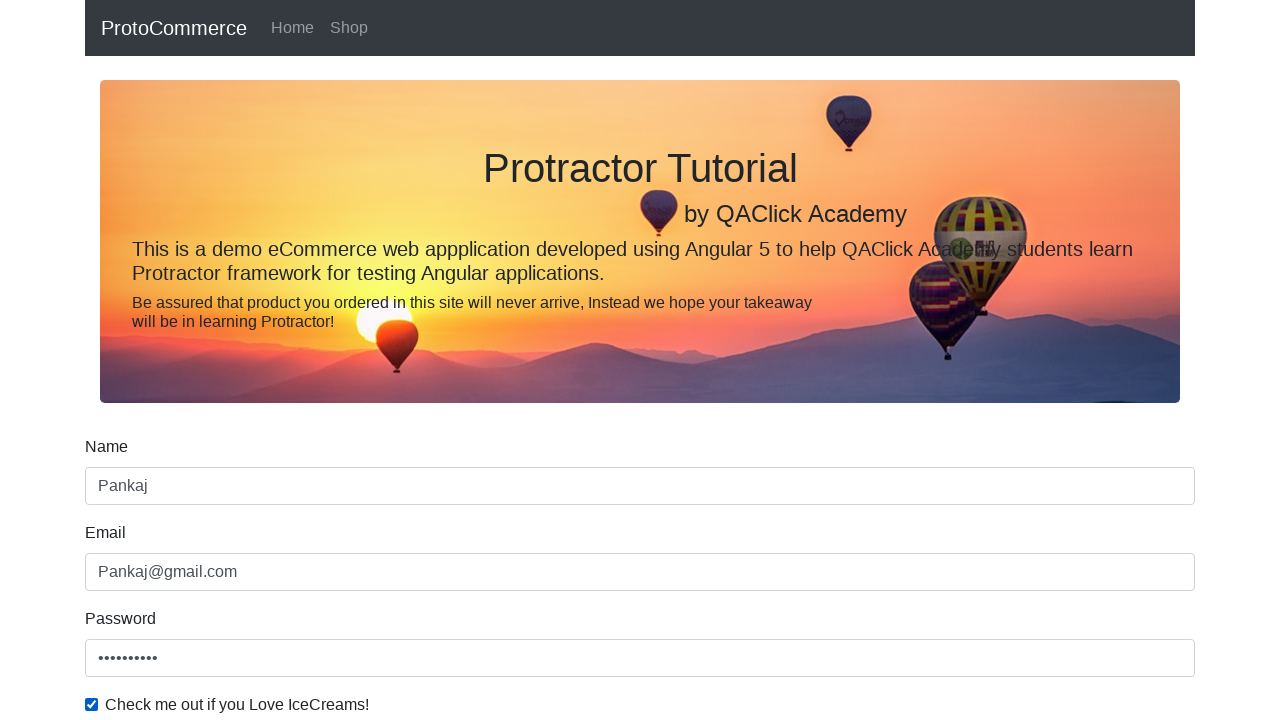

Selected Female radio button at (326, 360) on #inlineRadio2
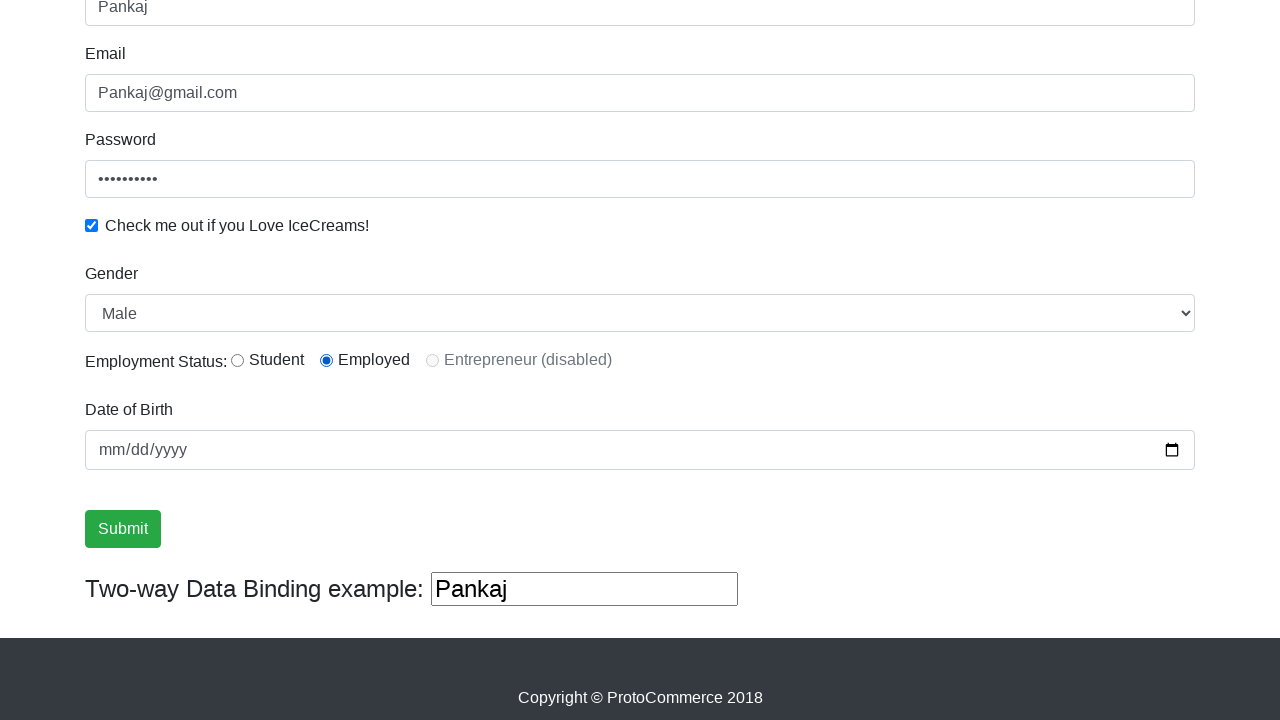

Filled birthday field with '1992-10-17' on input[name='bday']
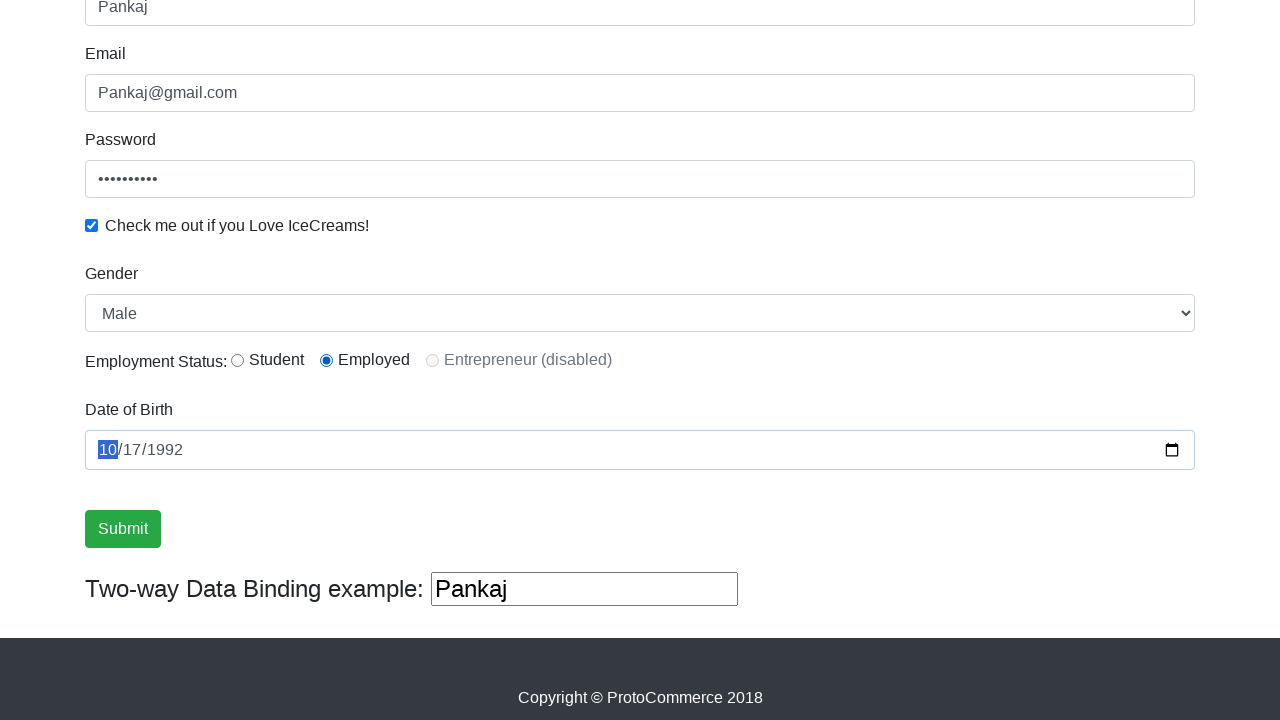

Clicked submit button to submit the form at (123, 529) on .btn-success
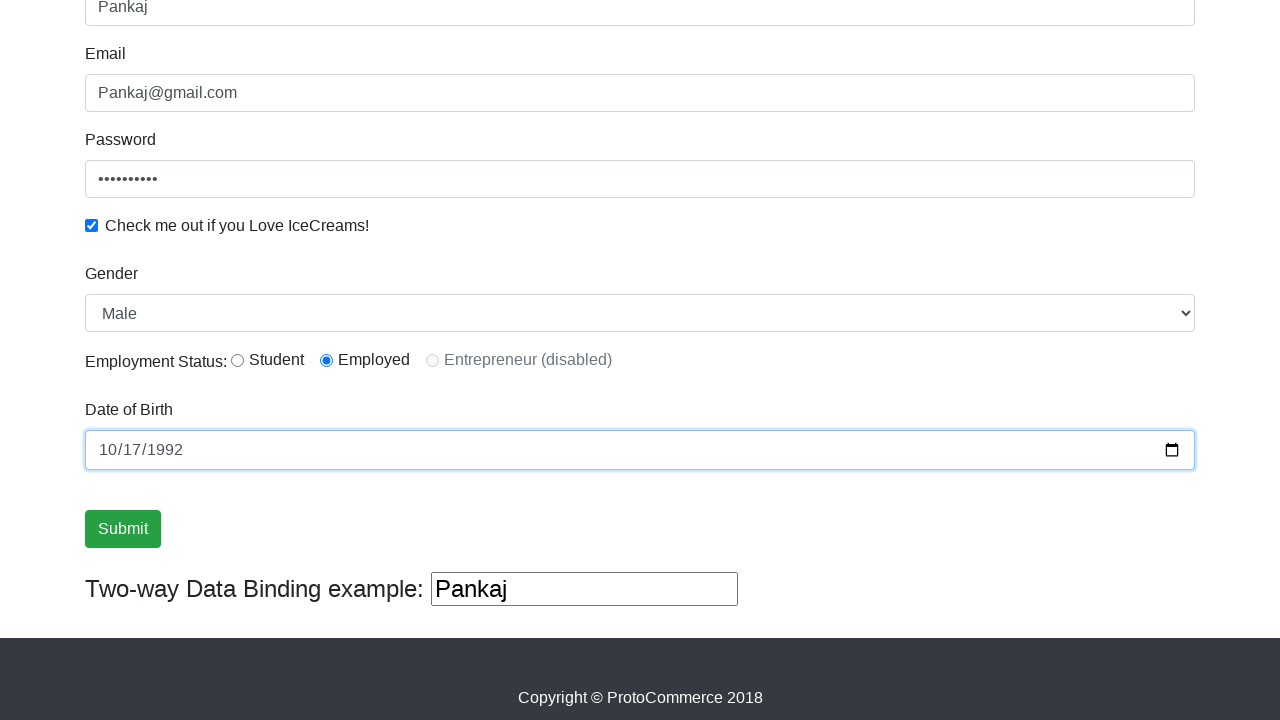

Success message appeared confirming form submission
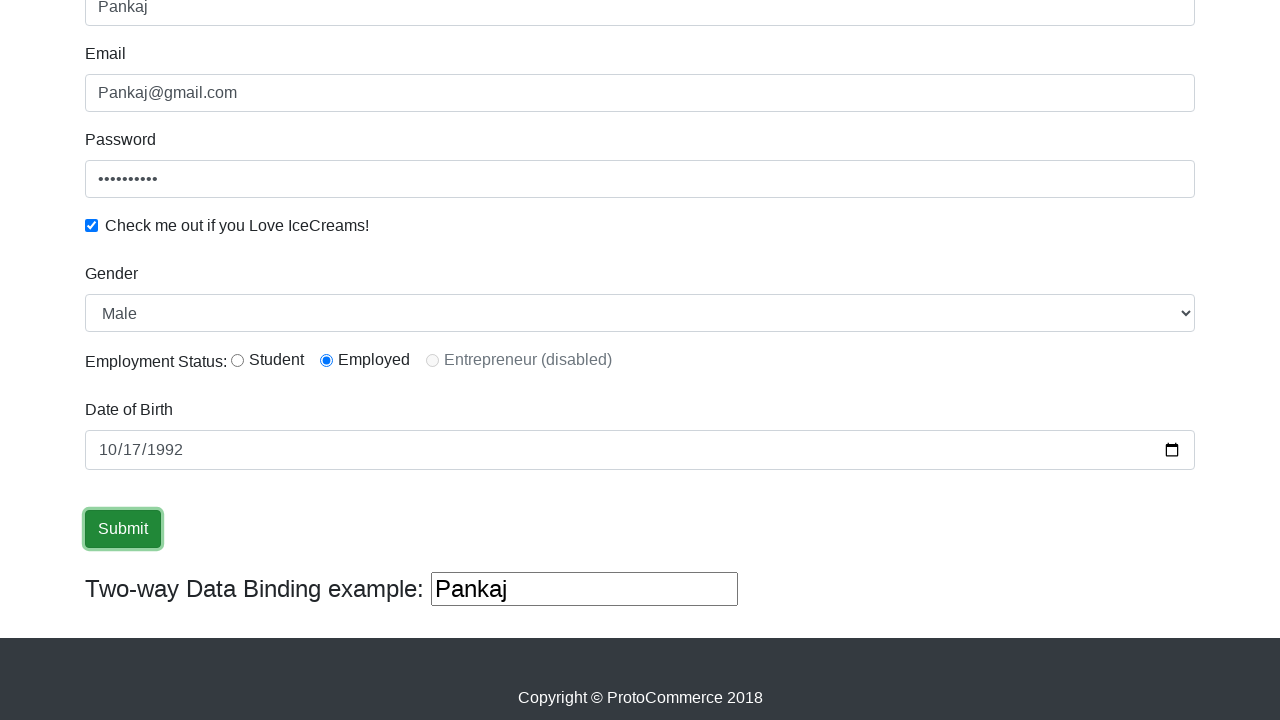

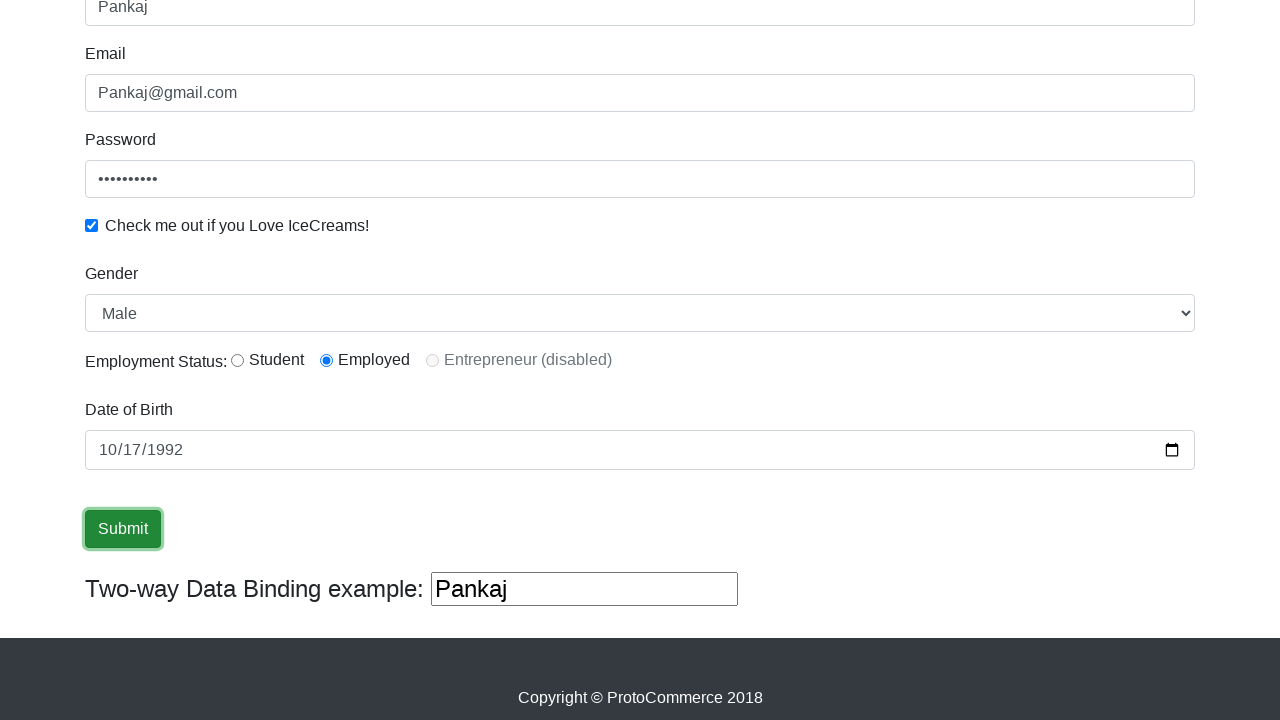